Tests dynamic page behavior with retry logic - locates dynamic content, clicks refresh link with retries, and retrieves the updated text content.

Starting URL: https://the-internet.herokuapp.com/dynamic_content?with_content=static

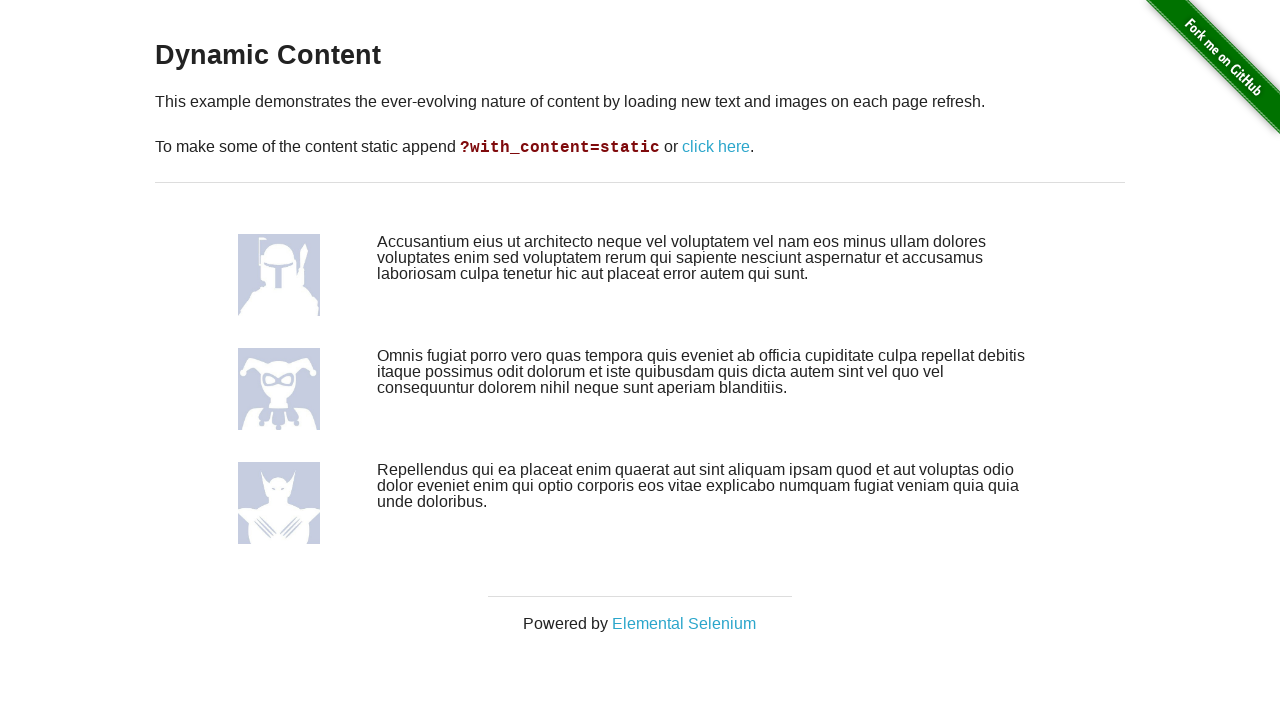

Waited for dynamic content element to be present
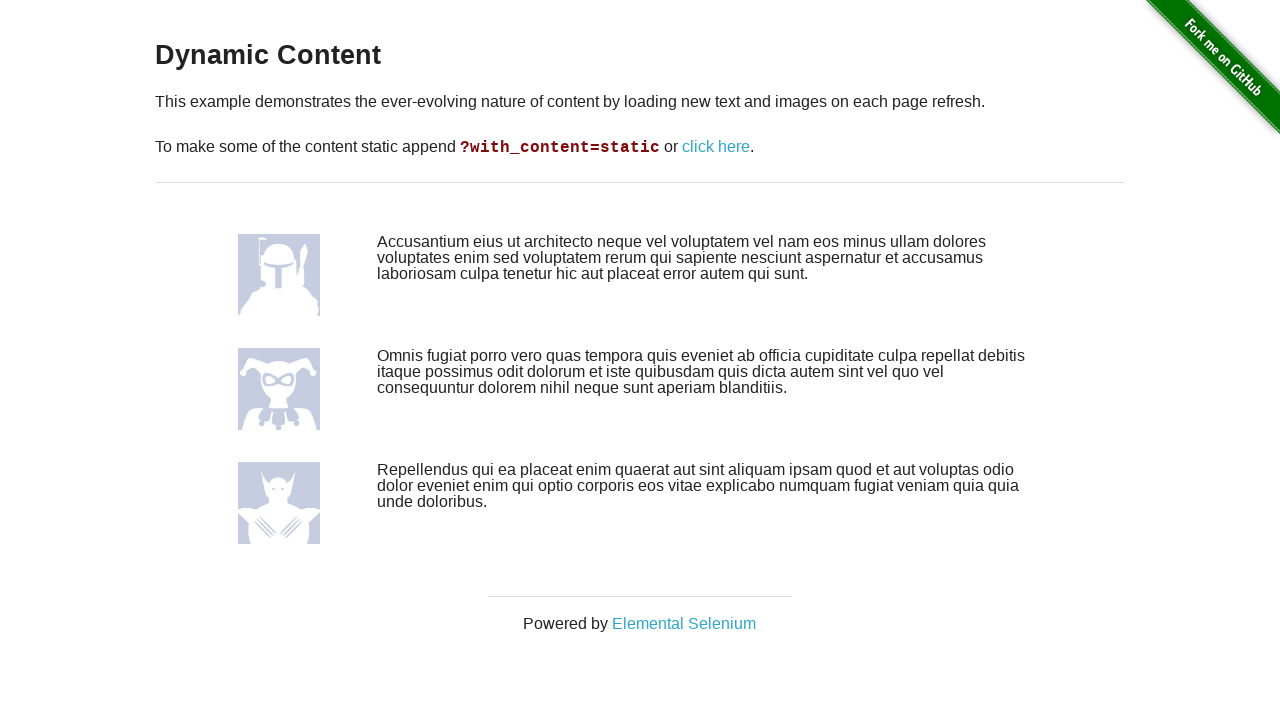

Clicked refresh link to trigger page update at (716, 147) on xpath=//a[.='click here']
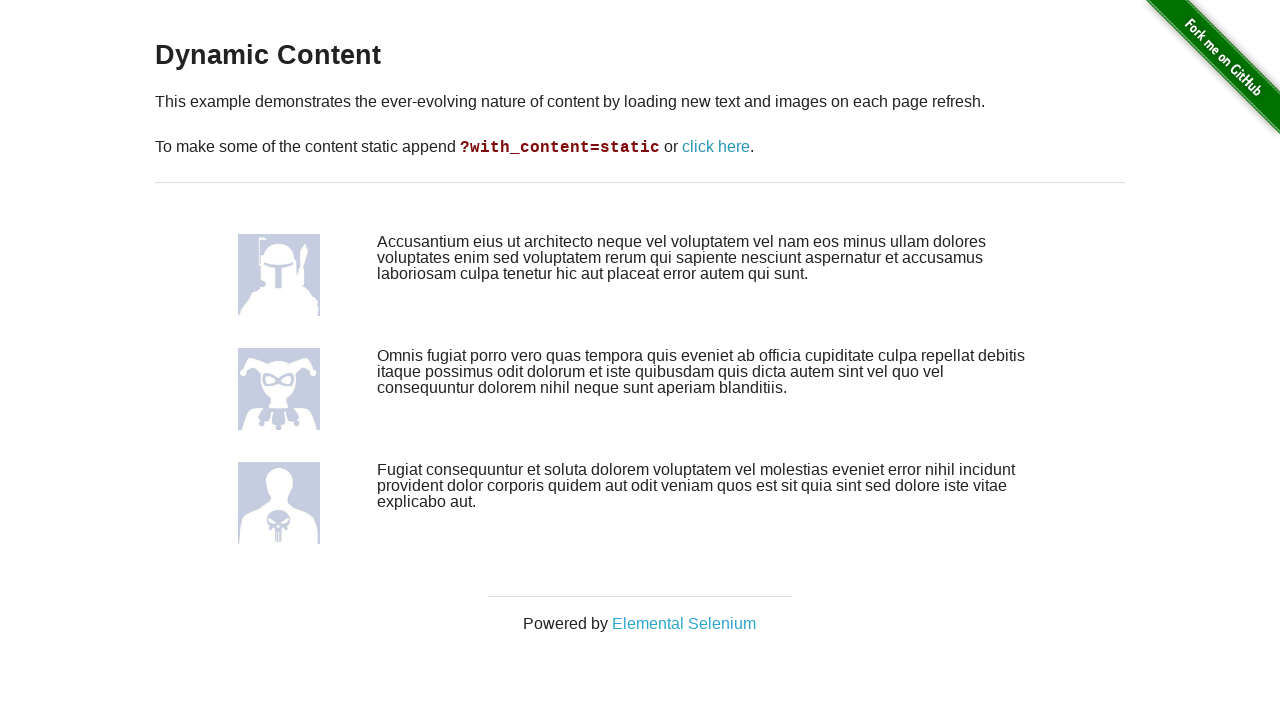

Waited for dynamic element to stabilize after refresh
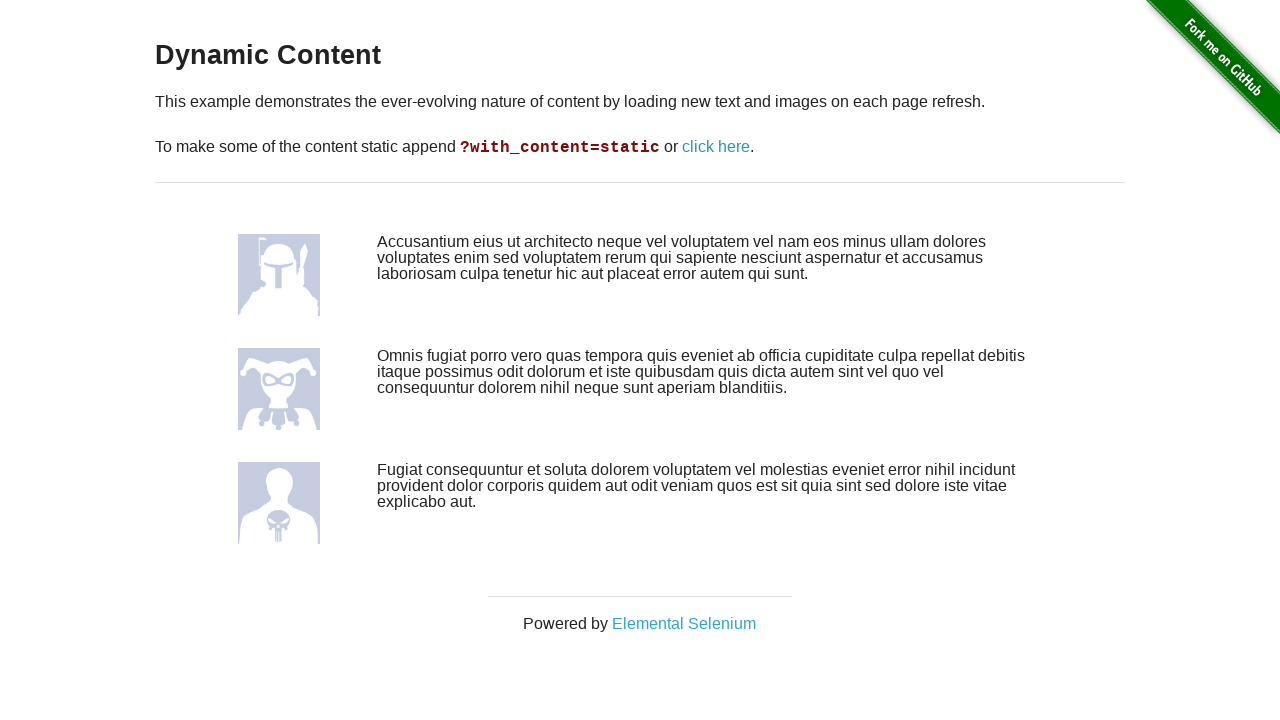

Retrieved updated text content from dynamic element: '
          Accusantium eius ut architecto neque vel voluptatem vel nam eos minus ullam dolores voluptates enim sed voluptatem rerum qui sapiente nesciunt aspernatur et accusamus laboriosam culpa tenetur hic aut placeat error autem qui sunt.
          '
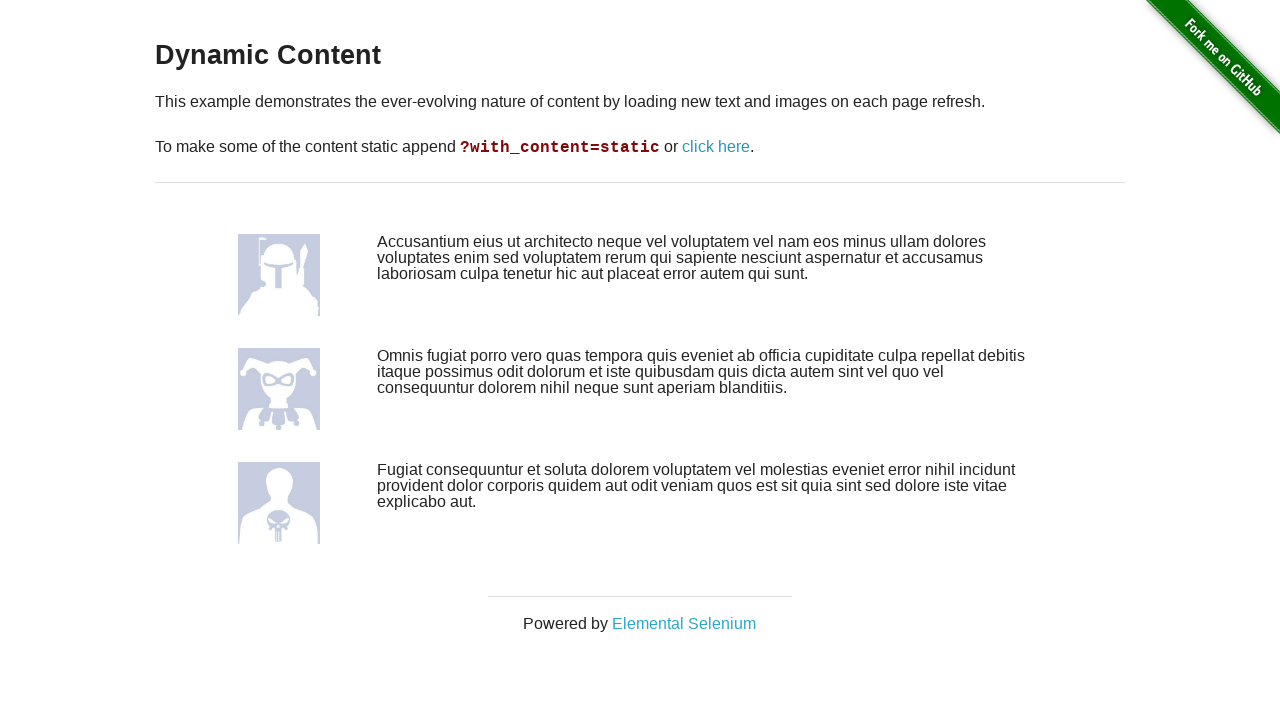

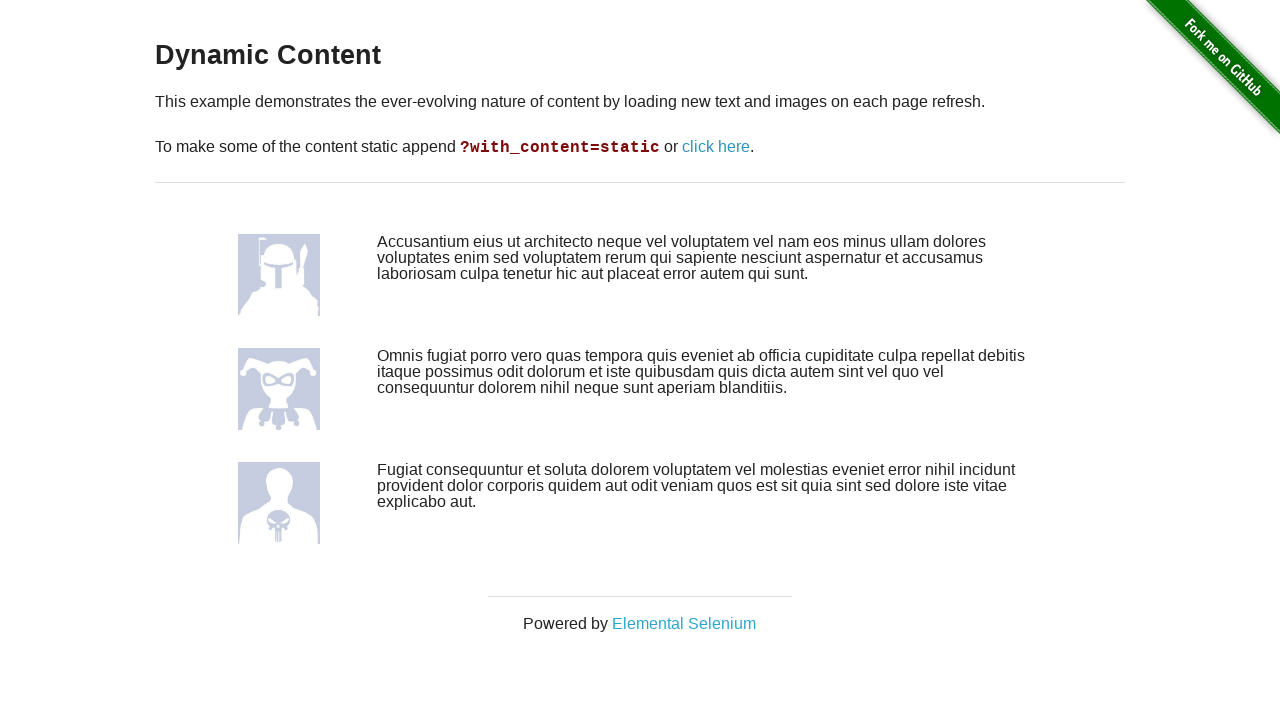